Tests checking both checkboxes on the page by clicking any that are unchecked, then verifies both are checked

Starting URL: https://the-internet.herokuapp.com/checkboxes

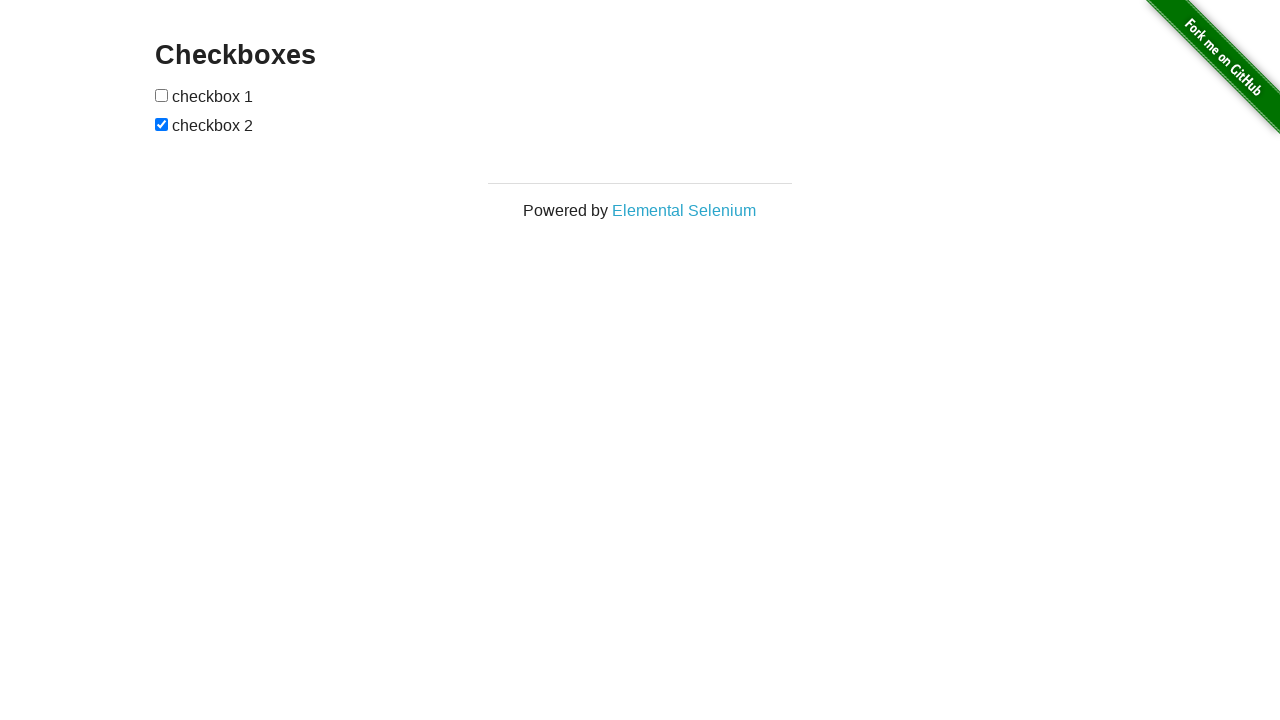

Located all checkboxes on the page
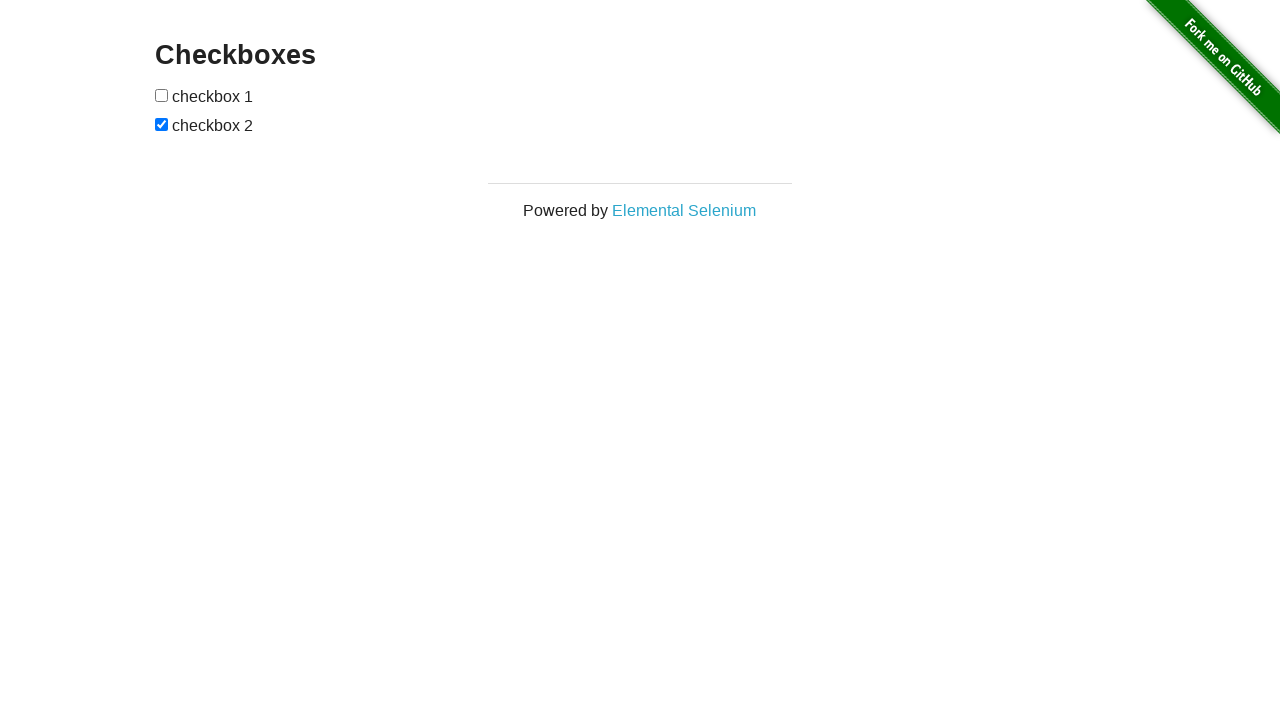

Selected first checkbox
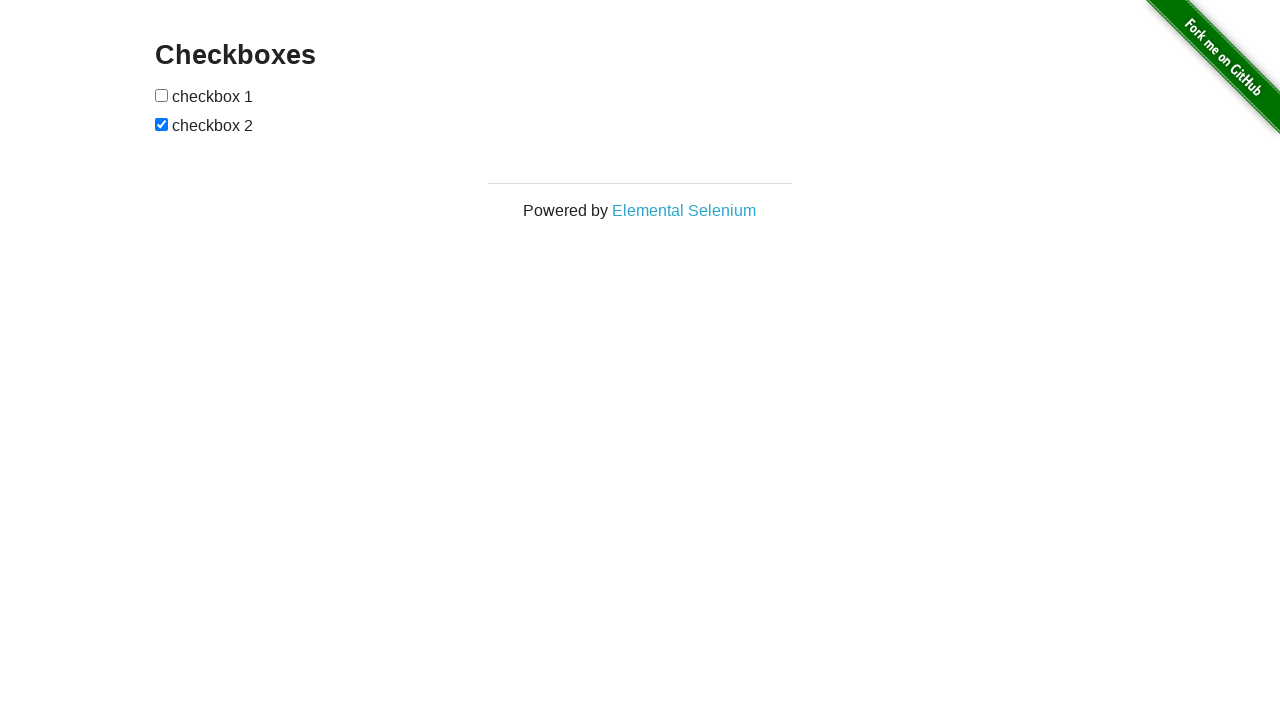

Verified first checkbox is unchecked
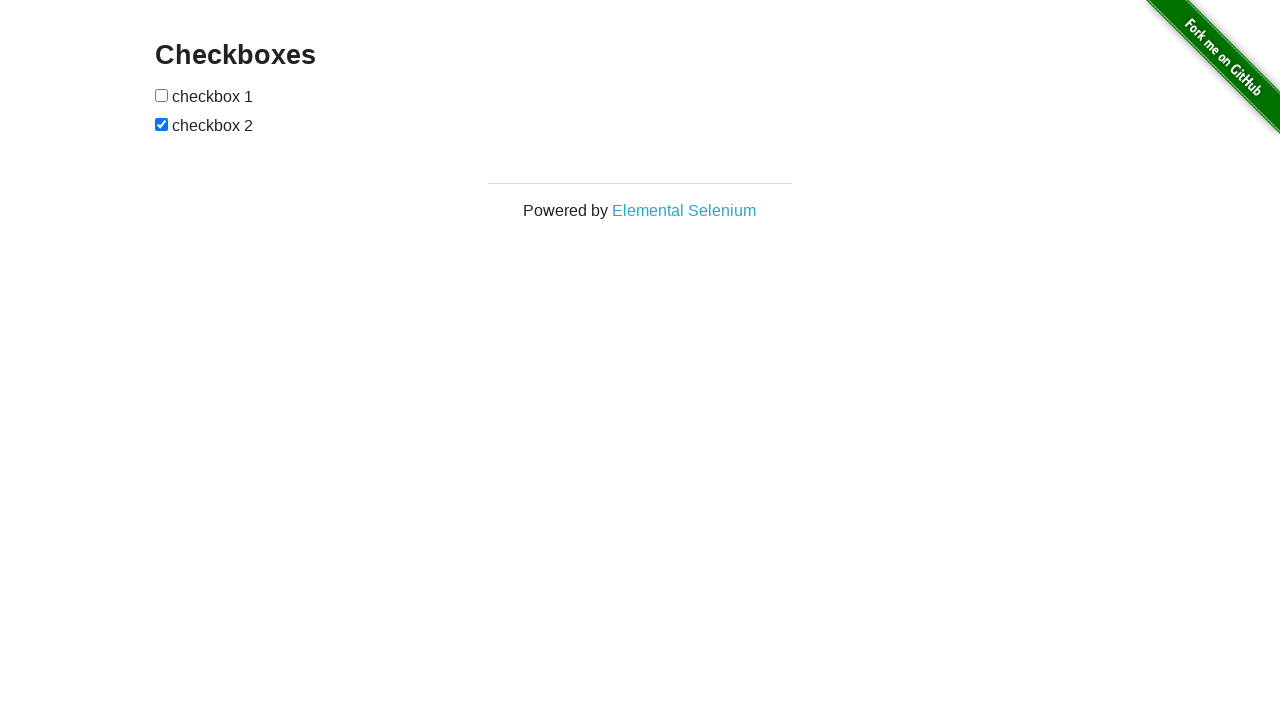

Clicked first checkbox to check it at (162, 95) on input[type='checkbox'] >> nth=0
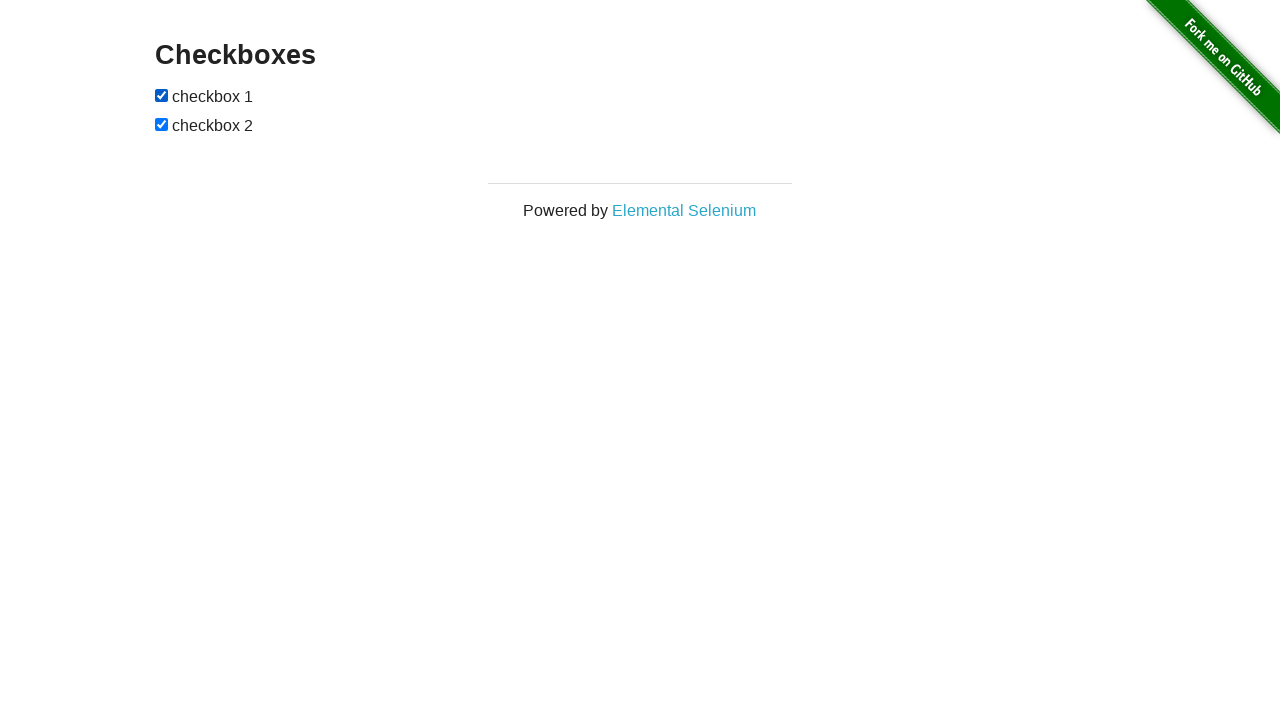

Selected second checkbox
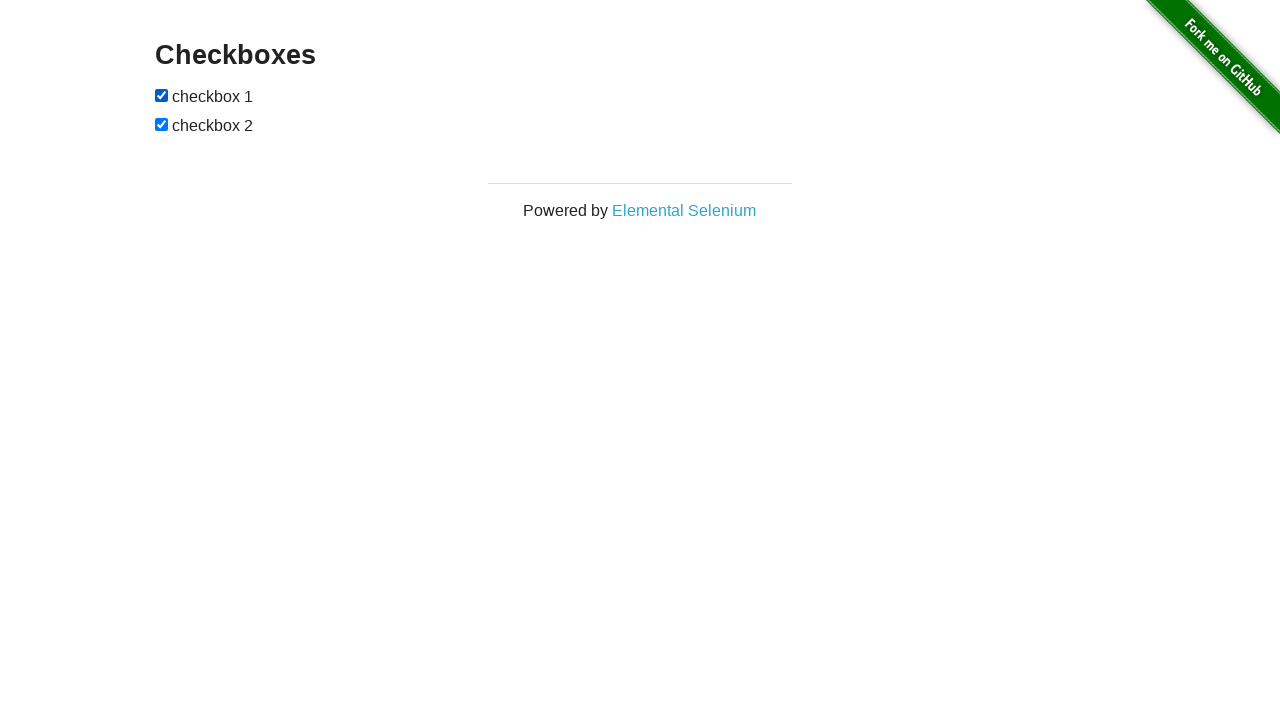

Second checkbox was already checked
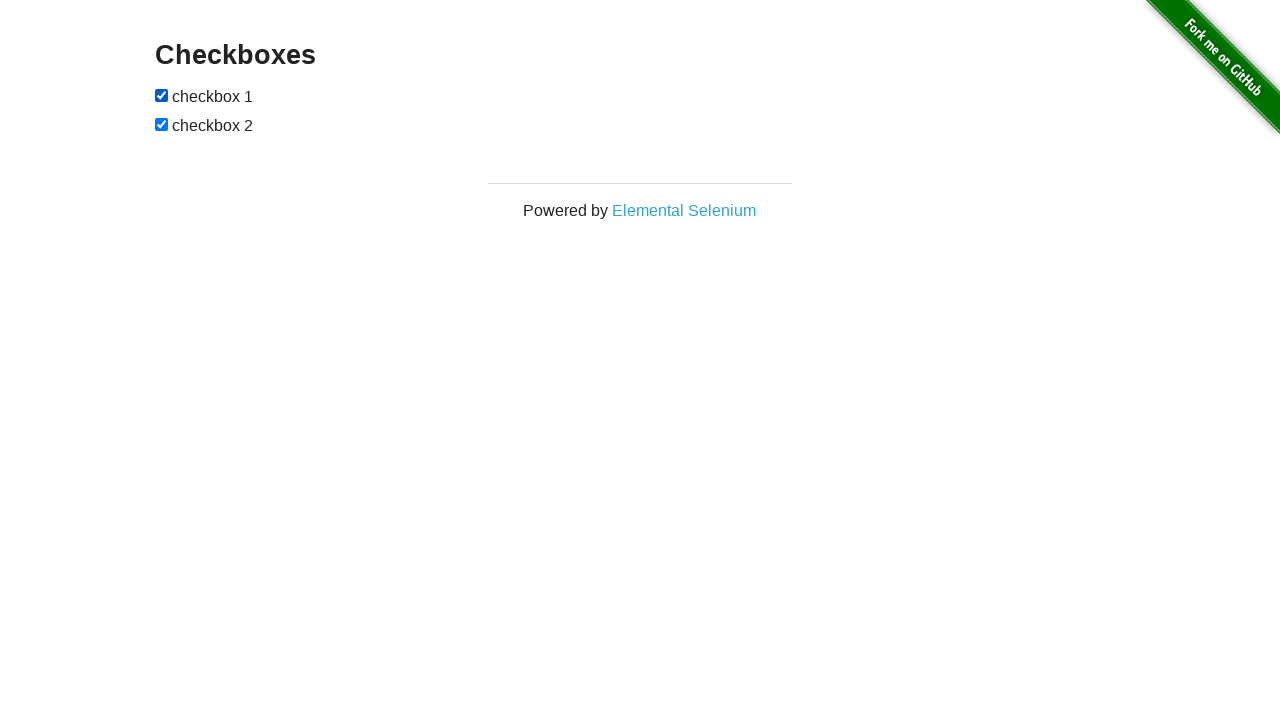

Verified first checkbox is checked
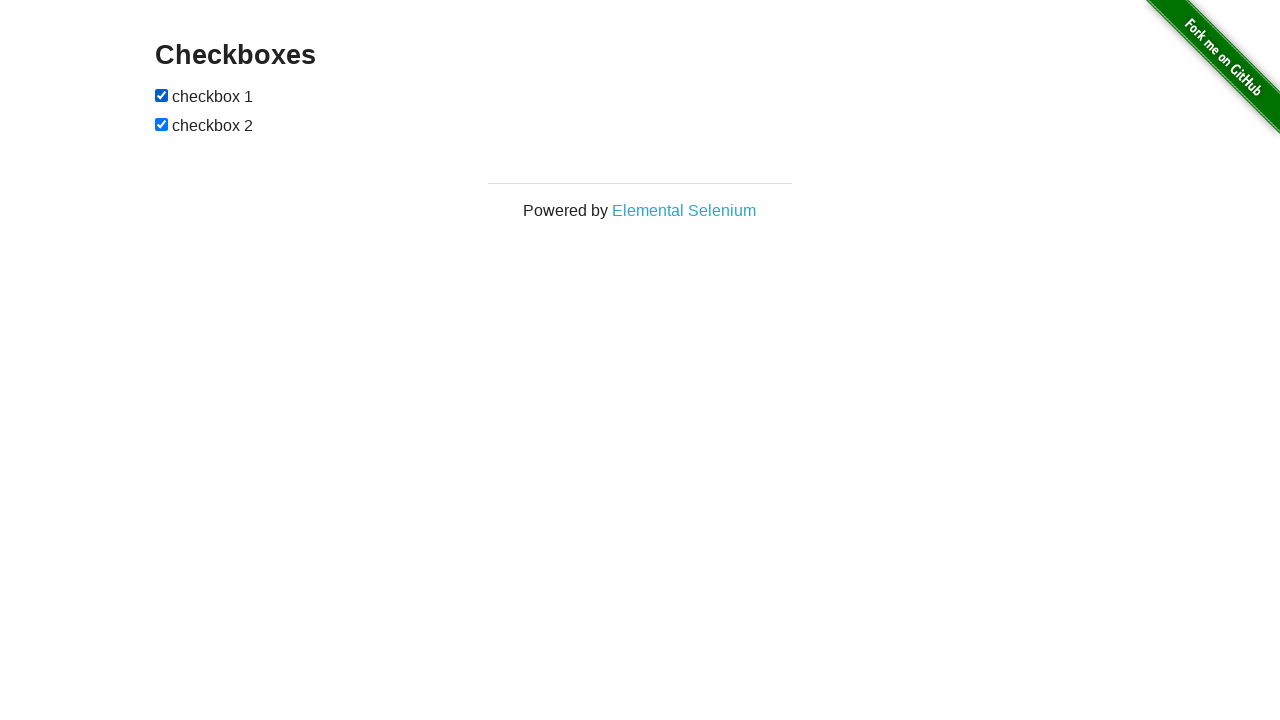

Verified second checkbox is checked
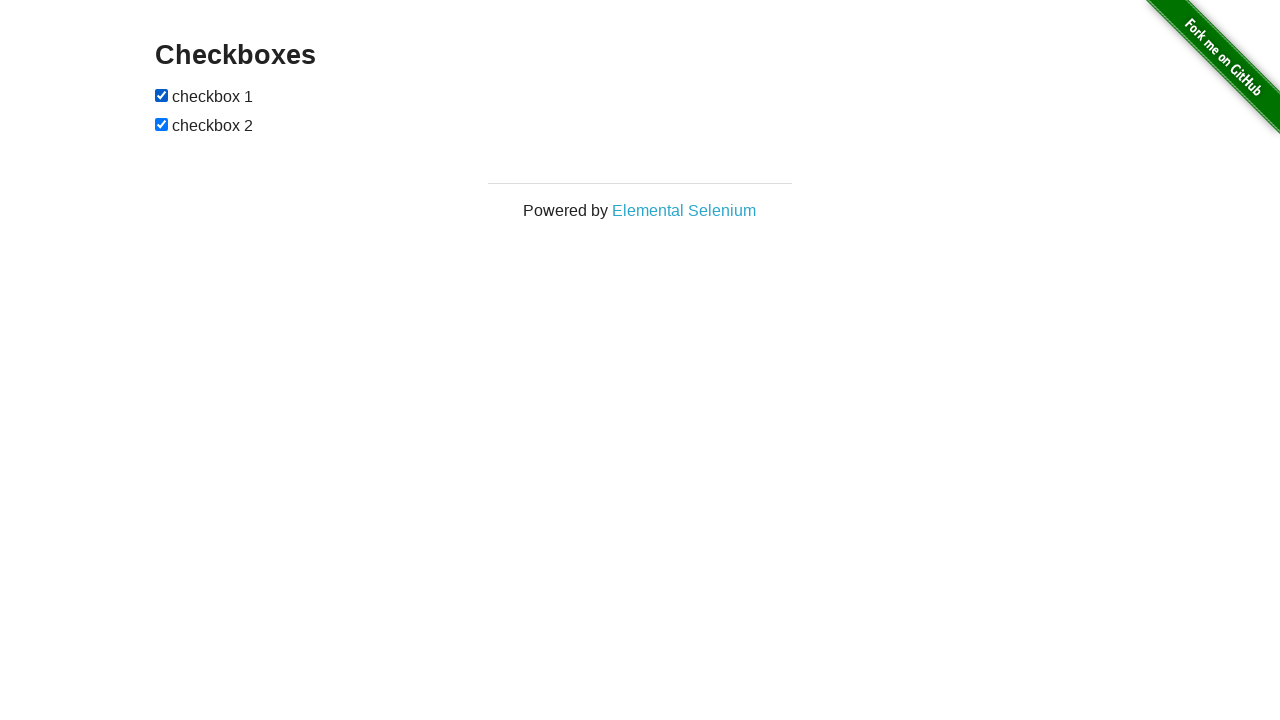

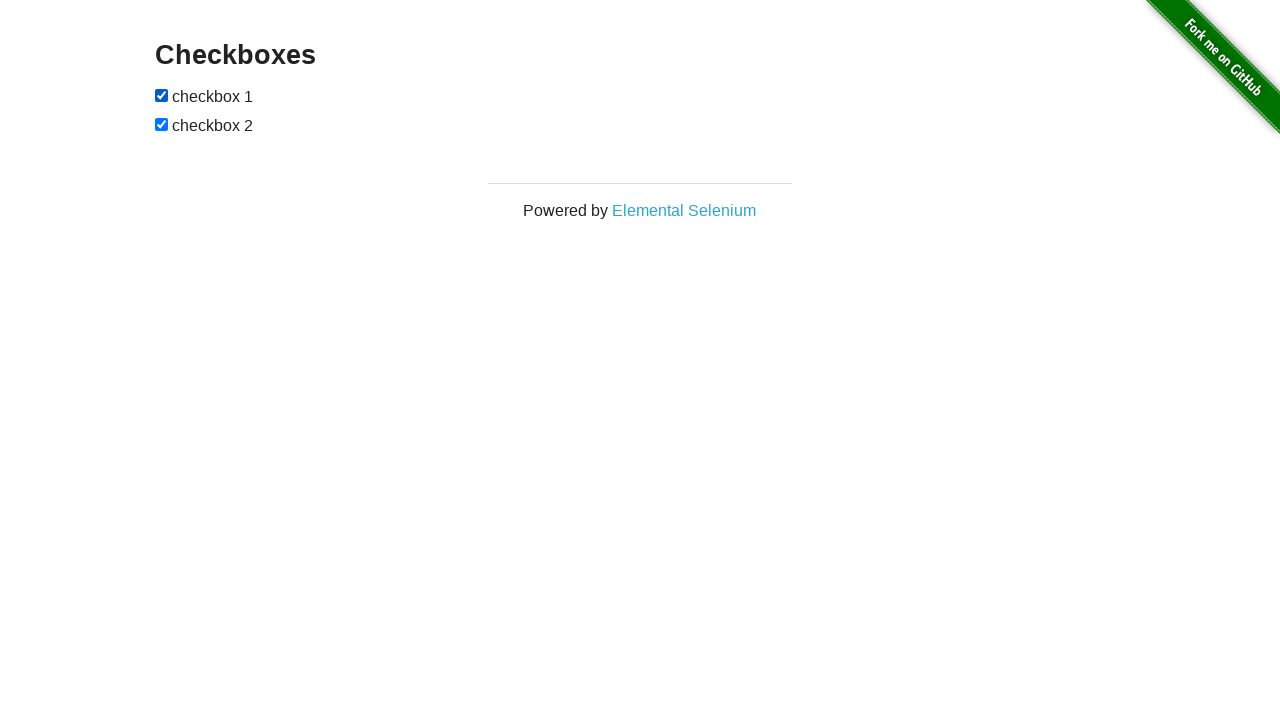